Tests add to cart functionality by navigating to a product page and clicking add to cart buttons multiple times for different products (2 clicks for product 1, 3 clicks for product 2, 1 click for product 3).

Starting URL: https://material.playwrightvn.com/

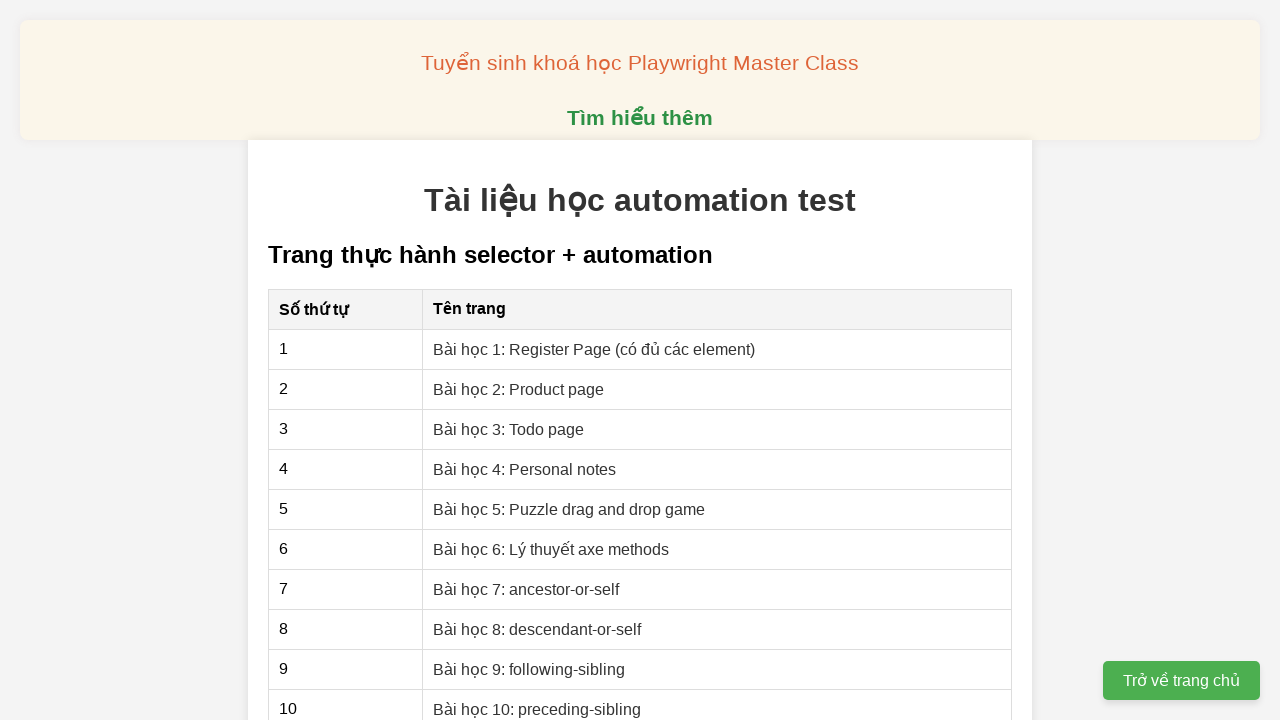

Clicked link to navigate to product page at (519, 389) on xpath=//a[@href='02-xpath-product-page.html']
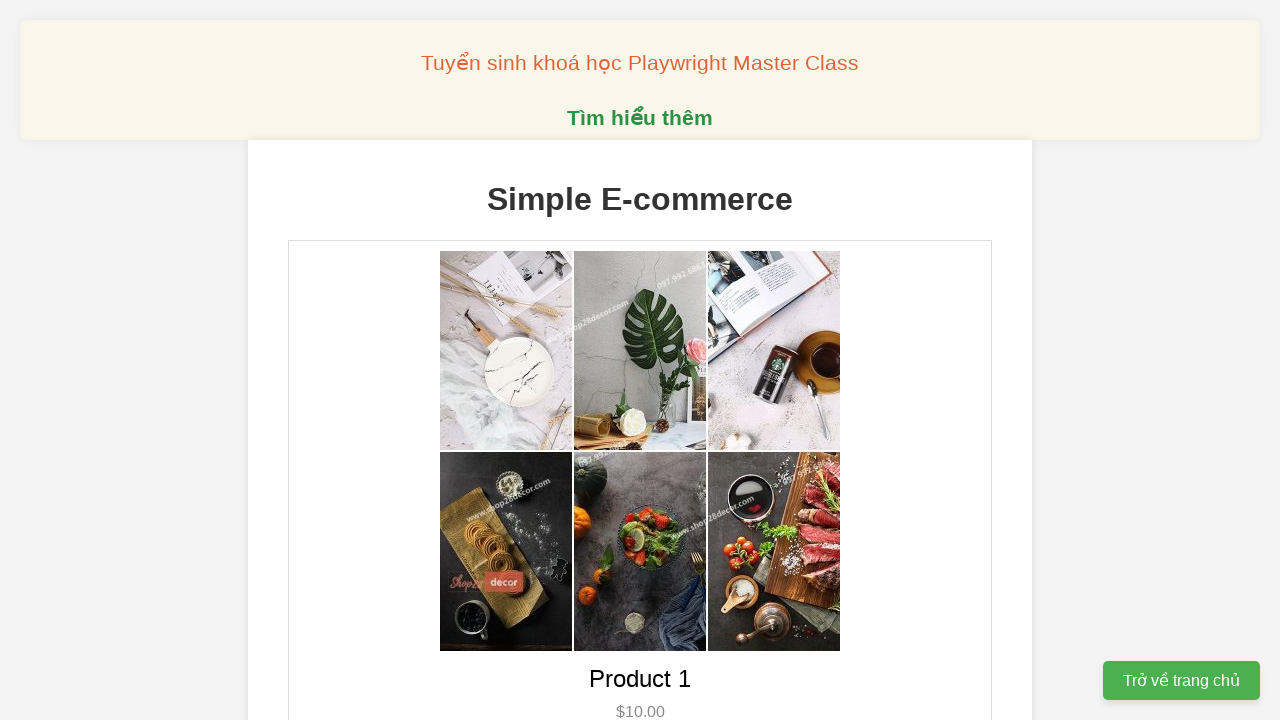

Added Product 1 to cart (2 clicks) at (640, 360) on xpath=//button[@data-product-id='1']
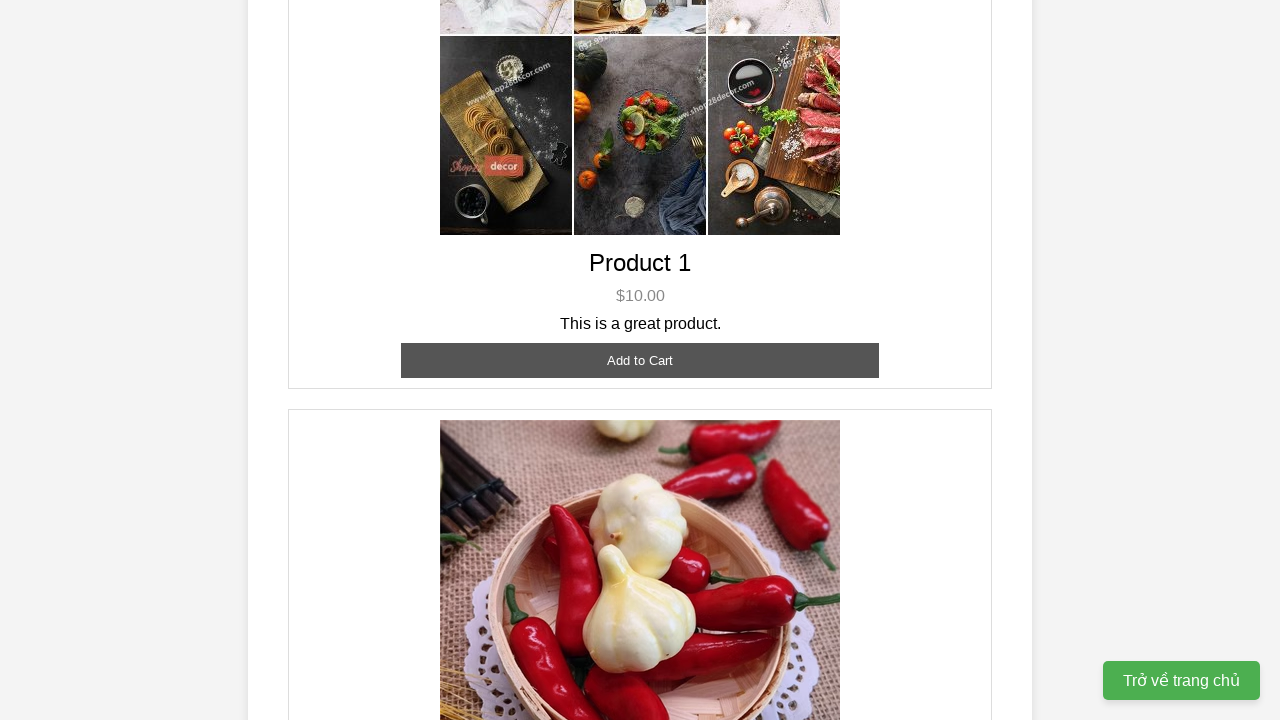

Added Product 2 to cart (3 clicks) at (640, 360) on xpath=//button[@data-product-id='2']
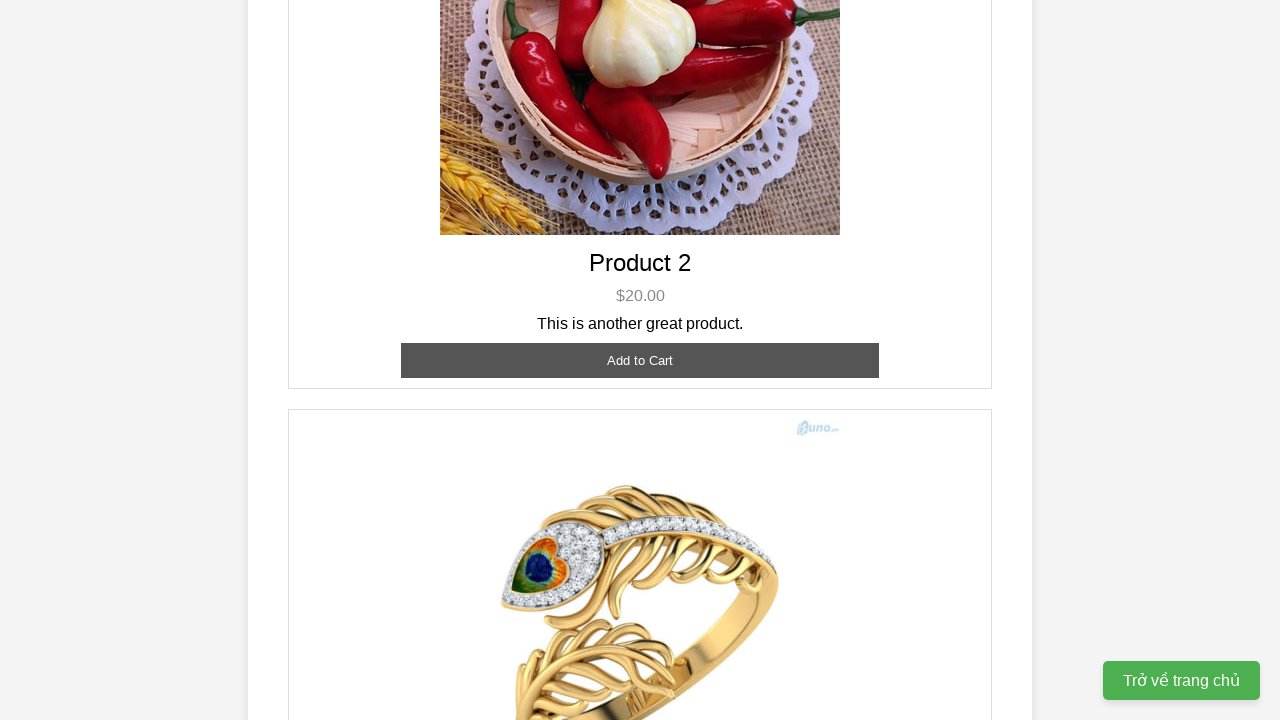

Added Product 3 to cart (1 click) at (640, 388) on xpath=//button[@data-product-id='3']
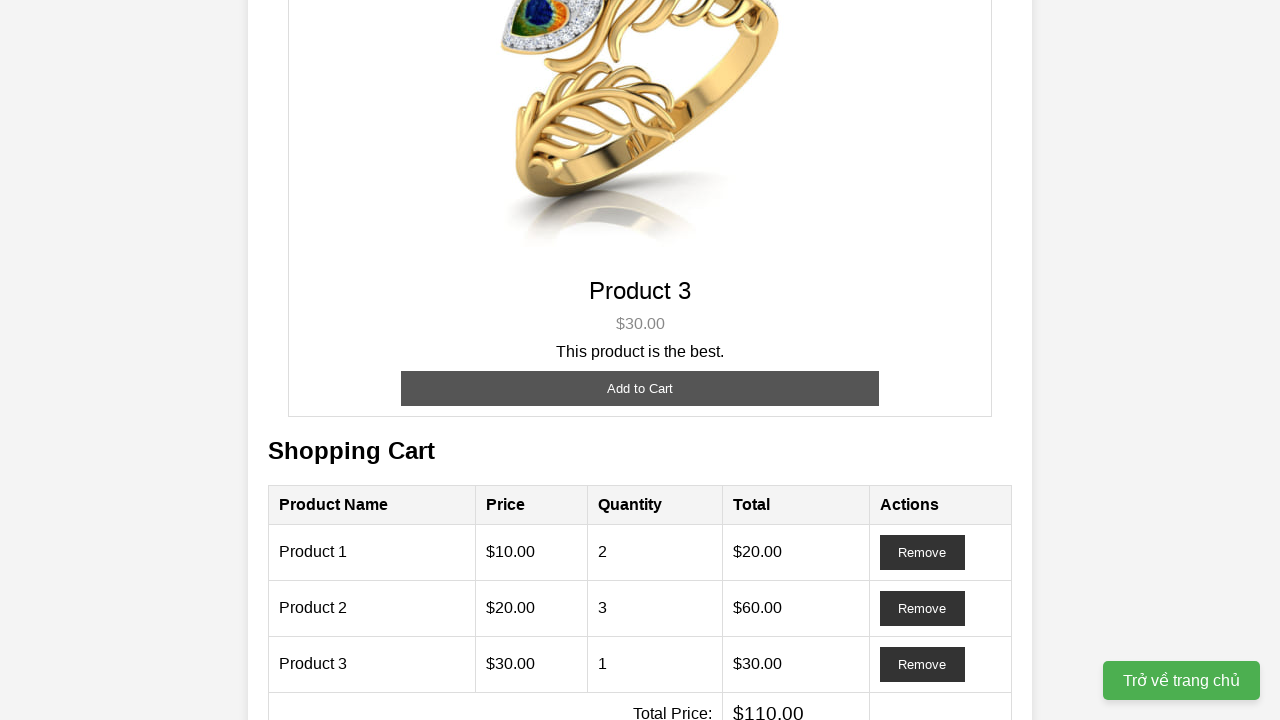

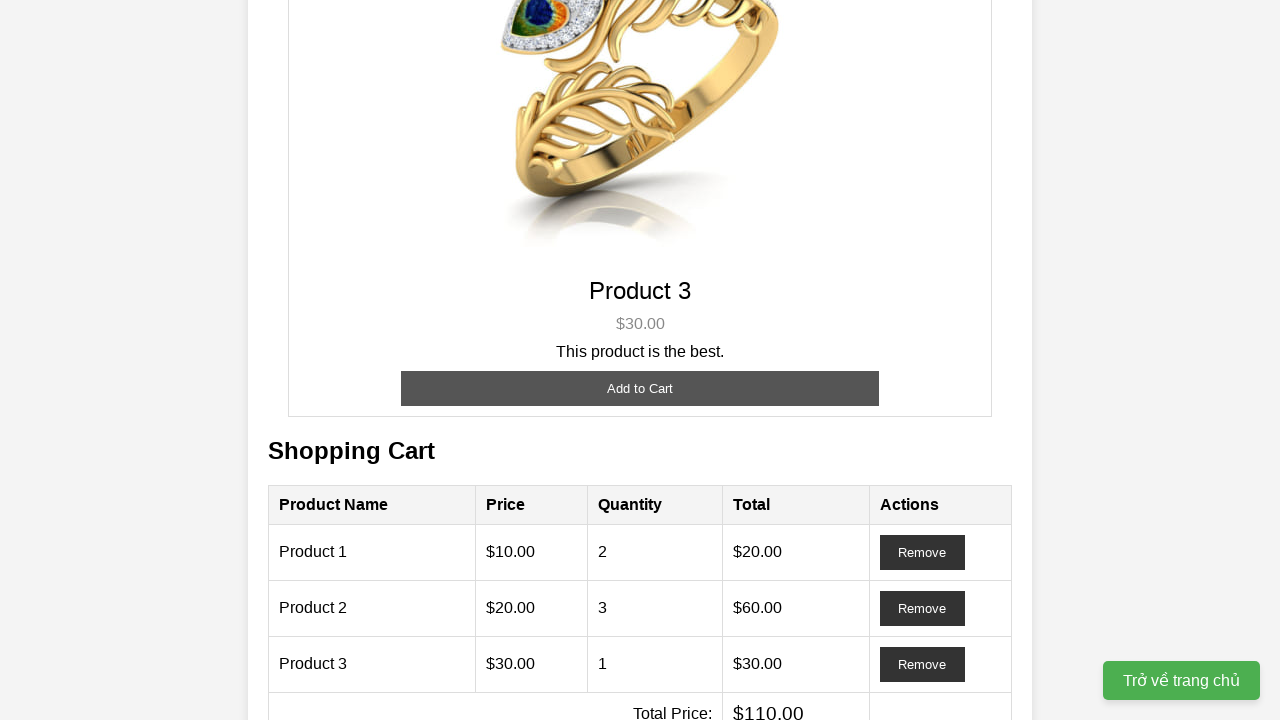